Clicks the "Get Started" link on the Playwright documentation homepage

Starting URL: https://playwright.dev/

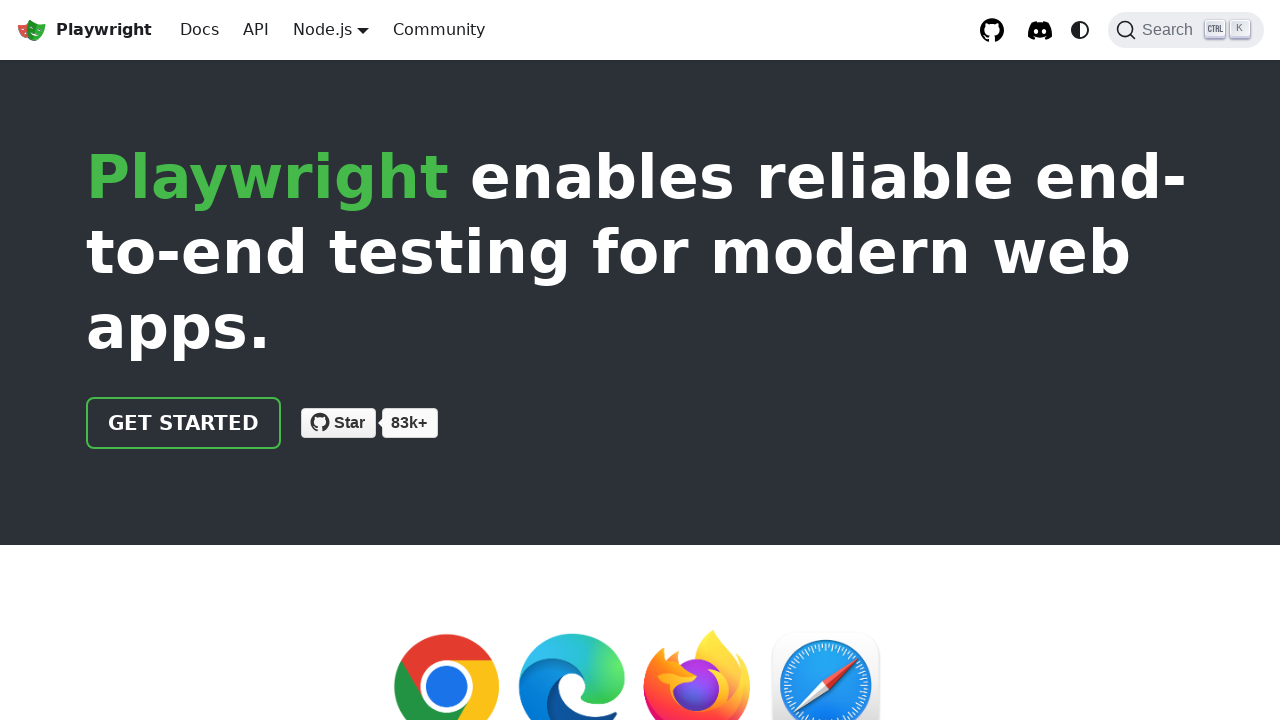

Clicked the 'Get Started' link on the Playwright documentation homepage at (184, 423) on internal:text="Get Started"i
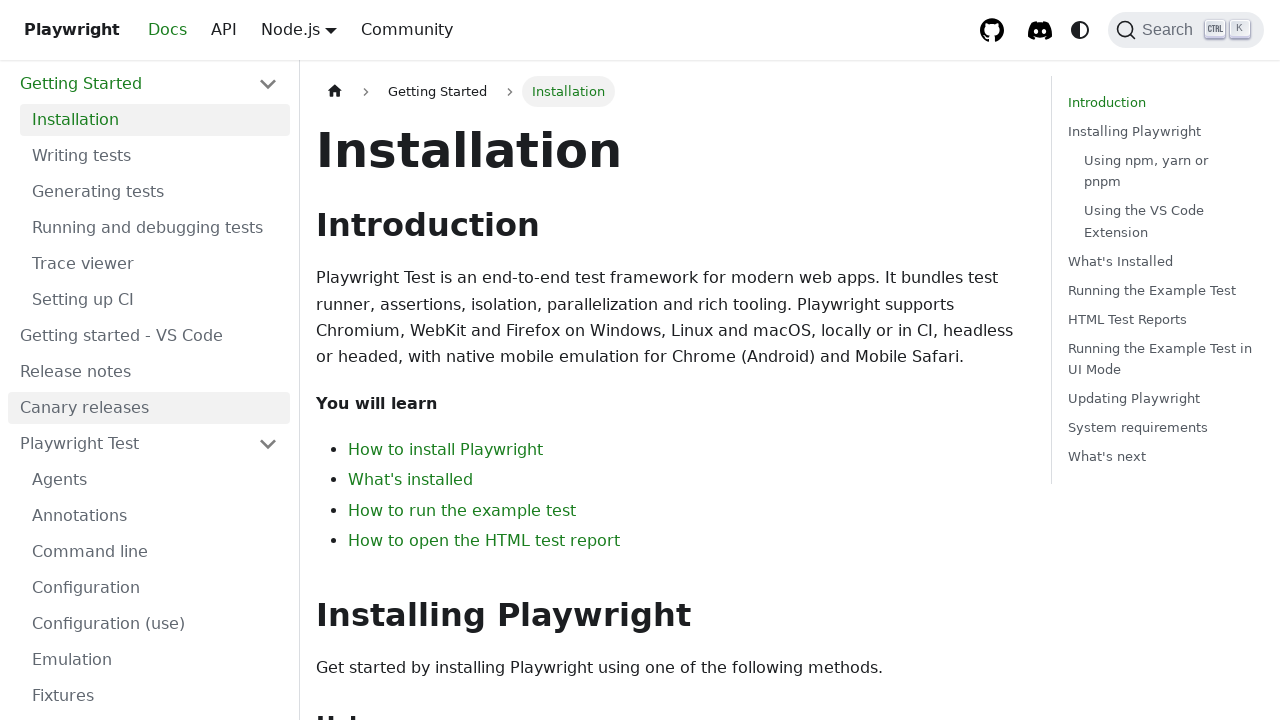

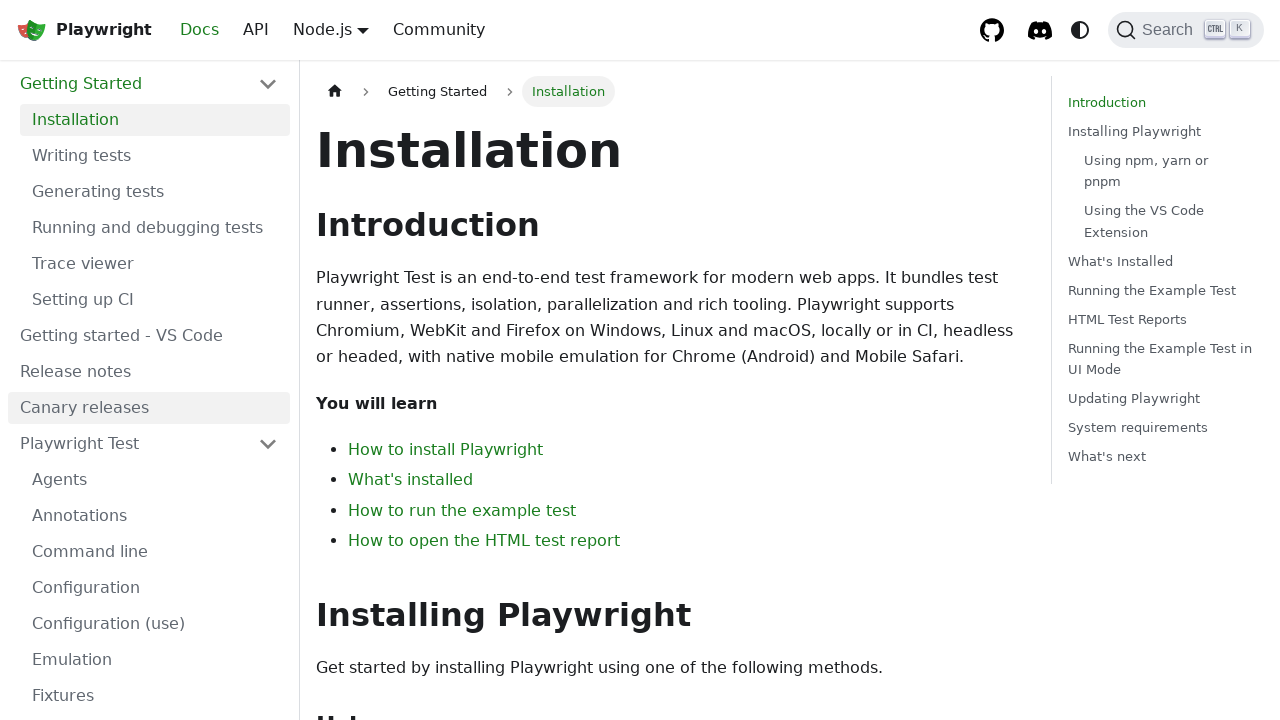